Tests the search functionality on a grocery shopping practice site by typing a search query and verifying that the correct number of matching products are displayed

Starting URL: https://rahulshettyacademy.com/seleniumPractise/

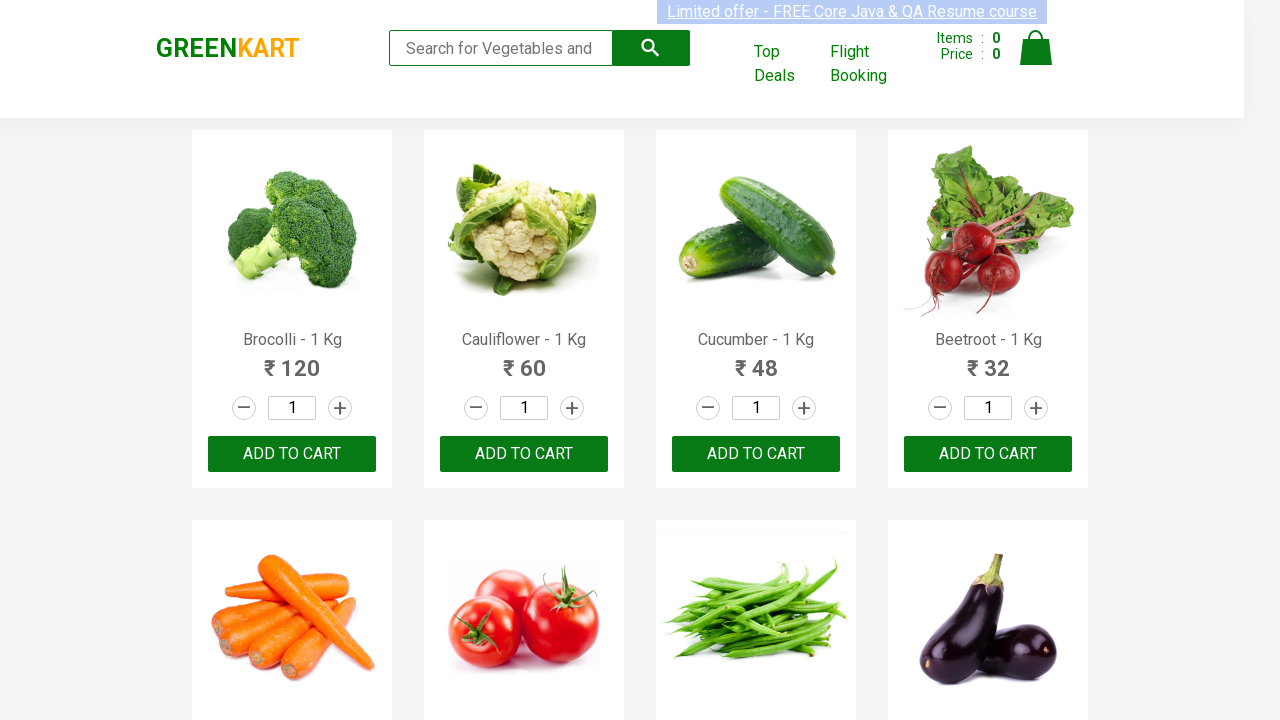

Filled search box with 'ca' query on .search-keyword
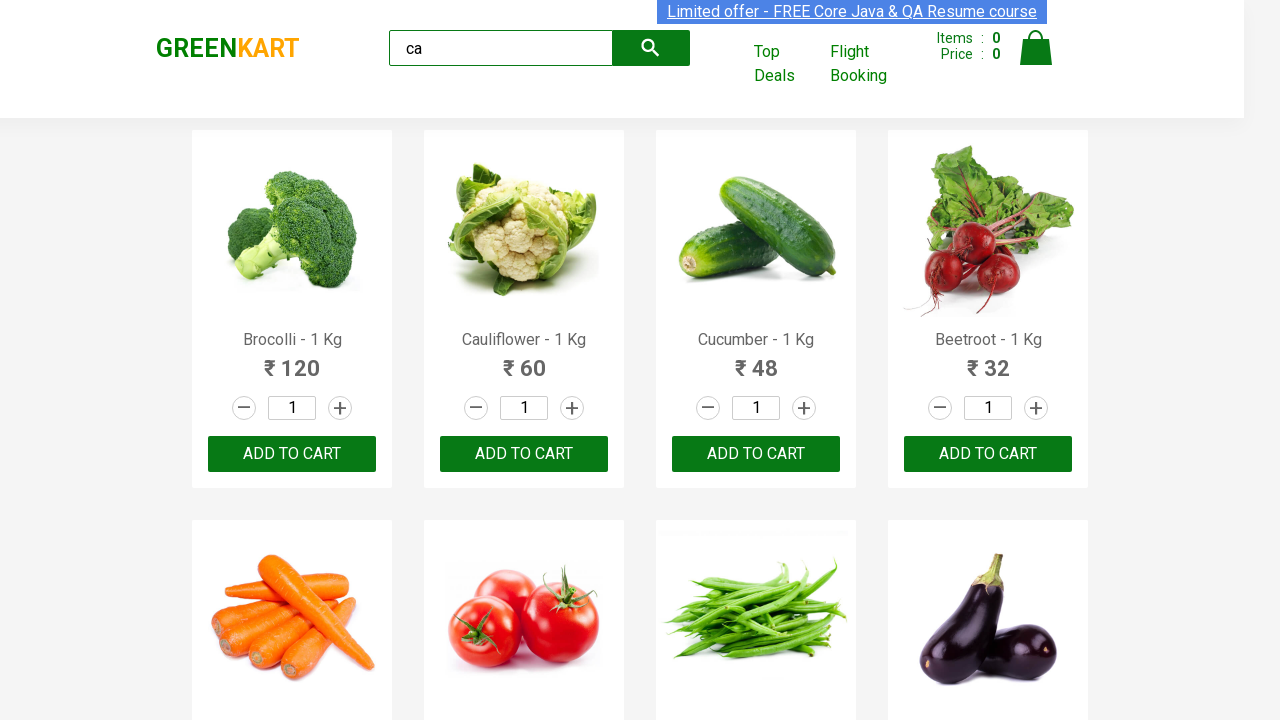

Waited 2 seconds for search results to filter
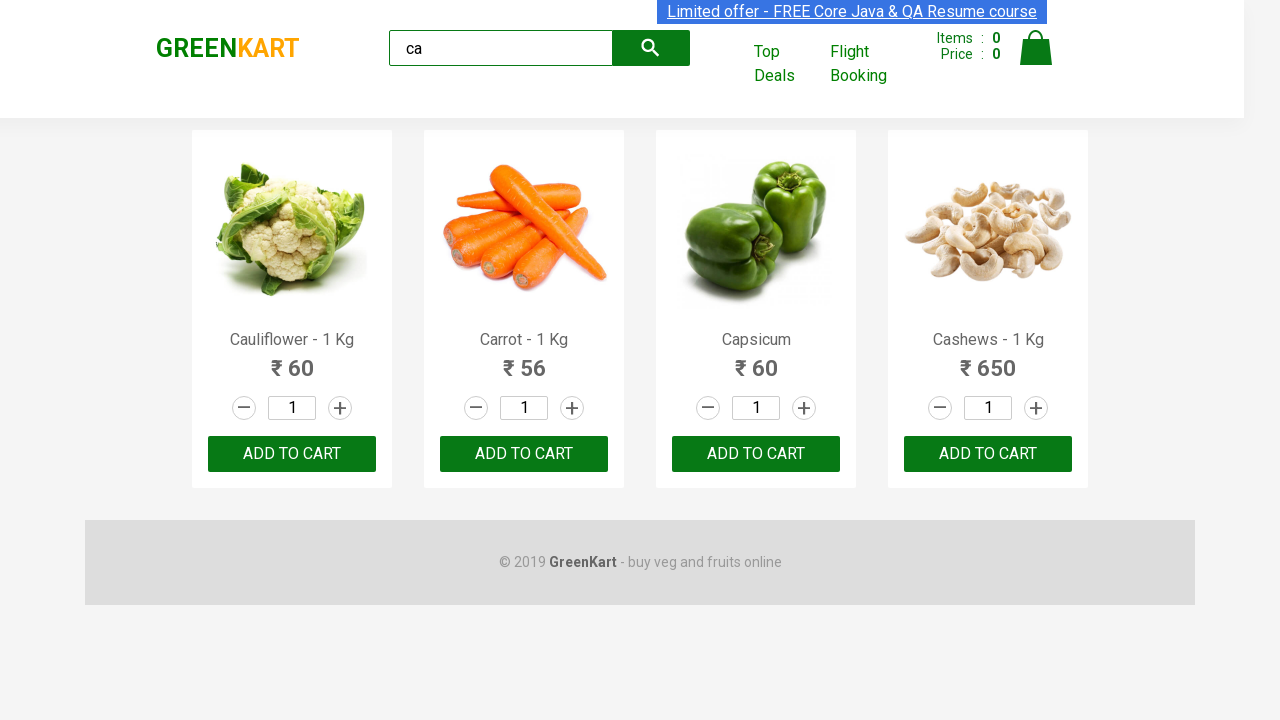

Located all visible product elements
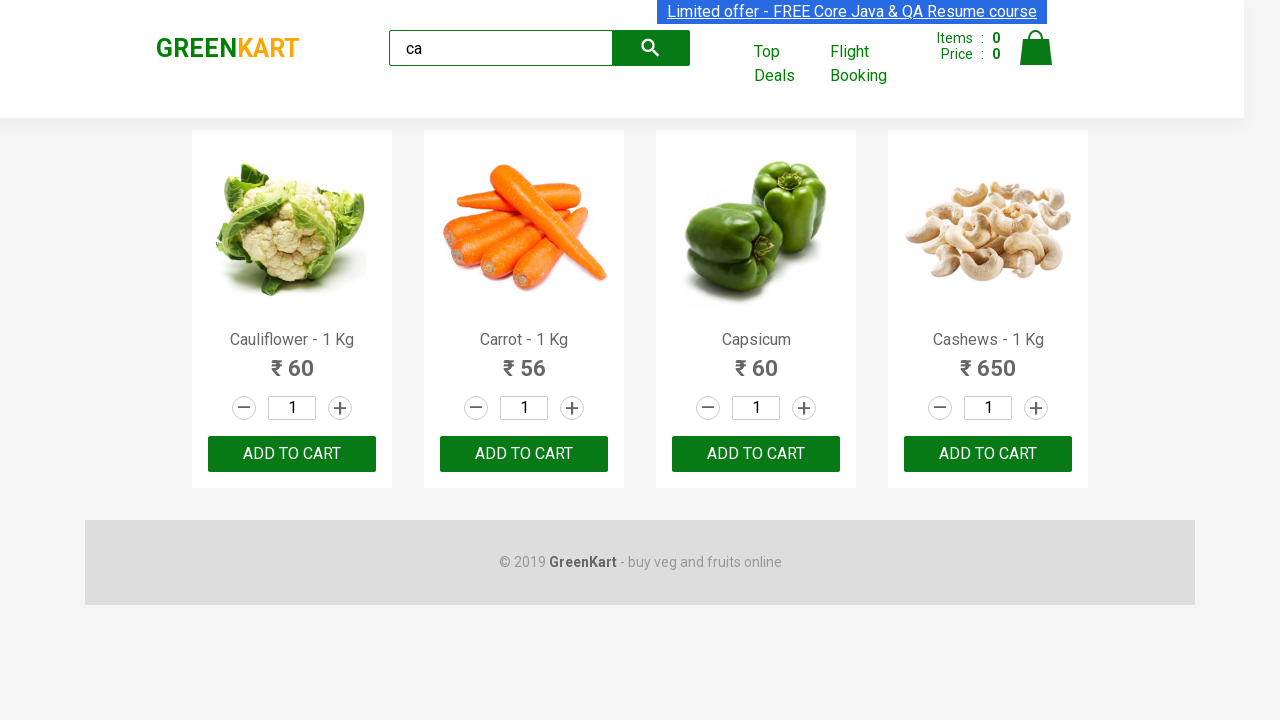

Verified that exactly 4 matching products are displayed for 'ca' search query
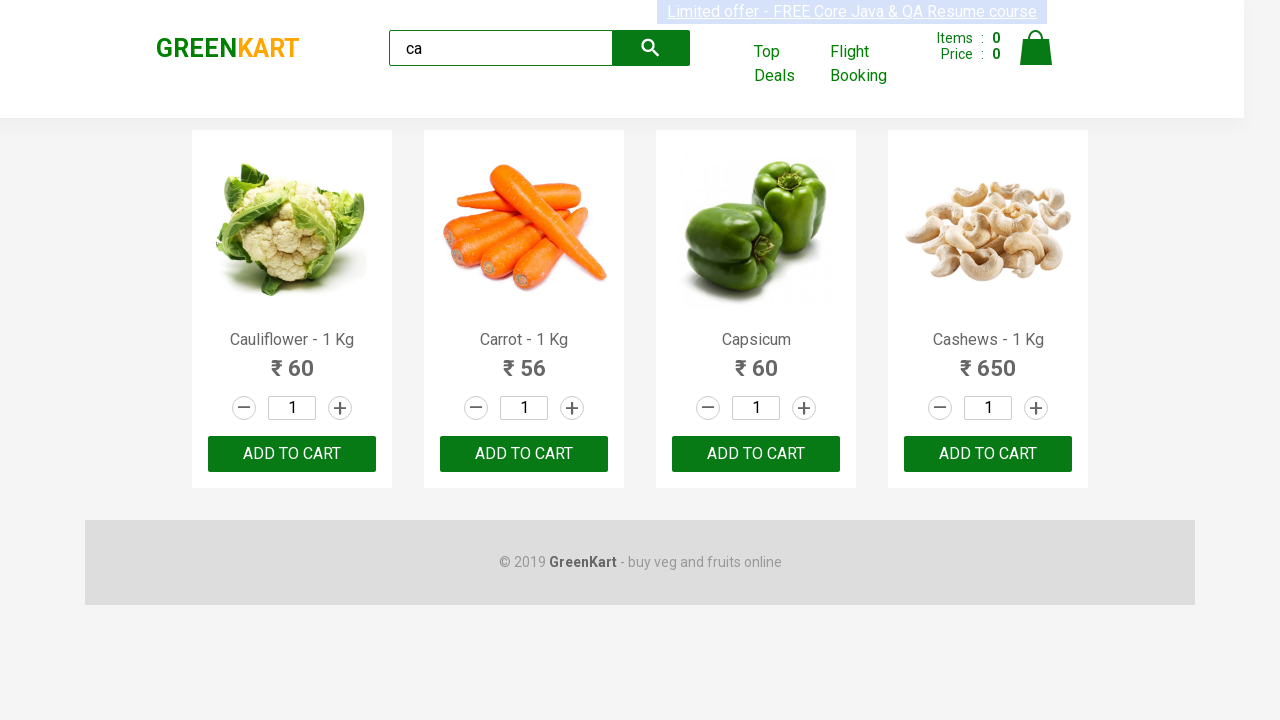

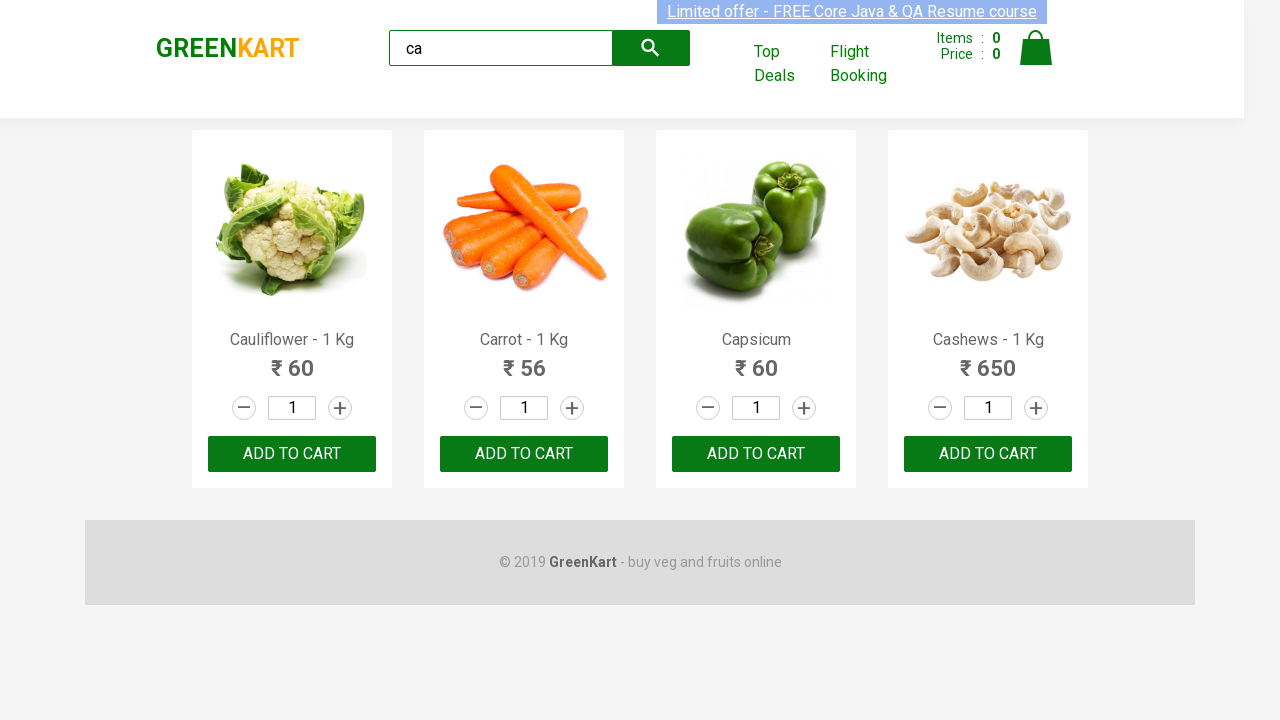